Solves a math captcha by calculating a mathematical expression, filling the answer, selecting checkboxes and radio buttons, then submitting the form

Starting URL: http://suninjuly.github.io/math.html

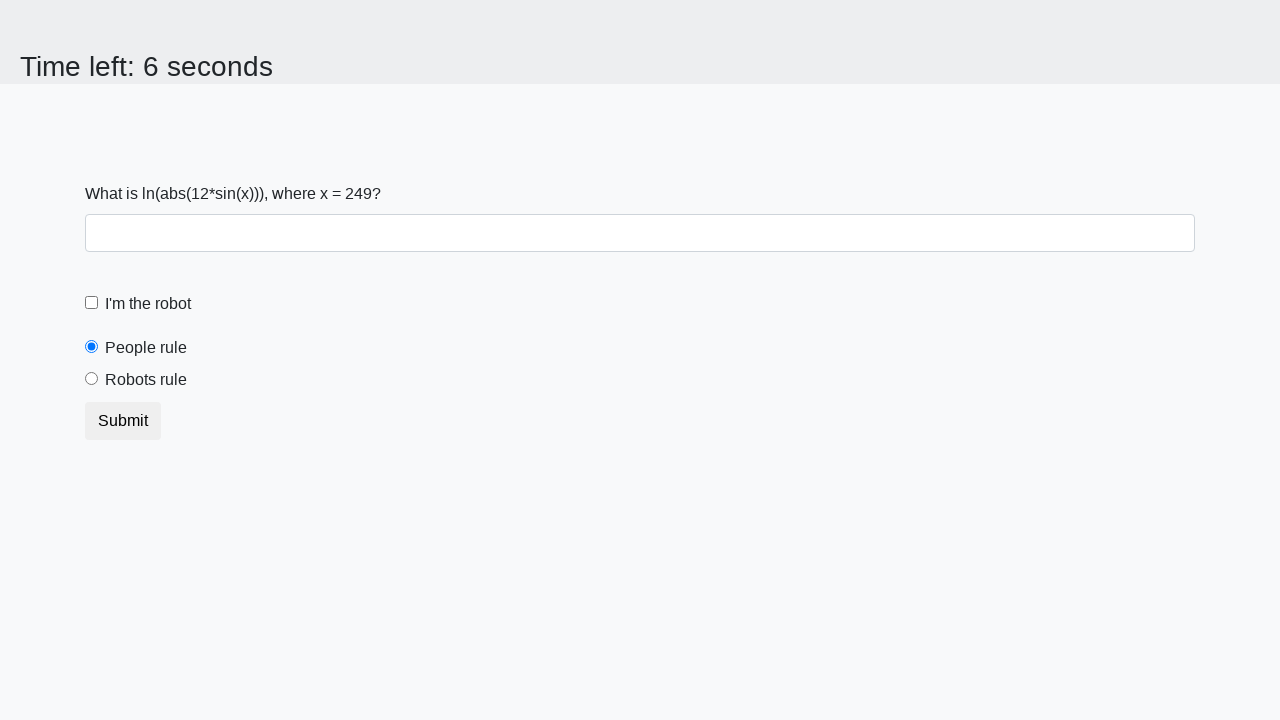

Located the input_value element on the page
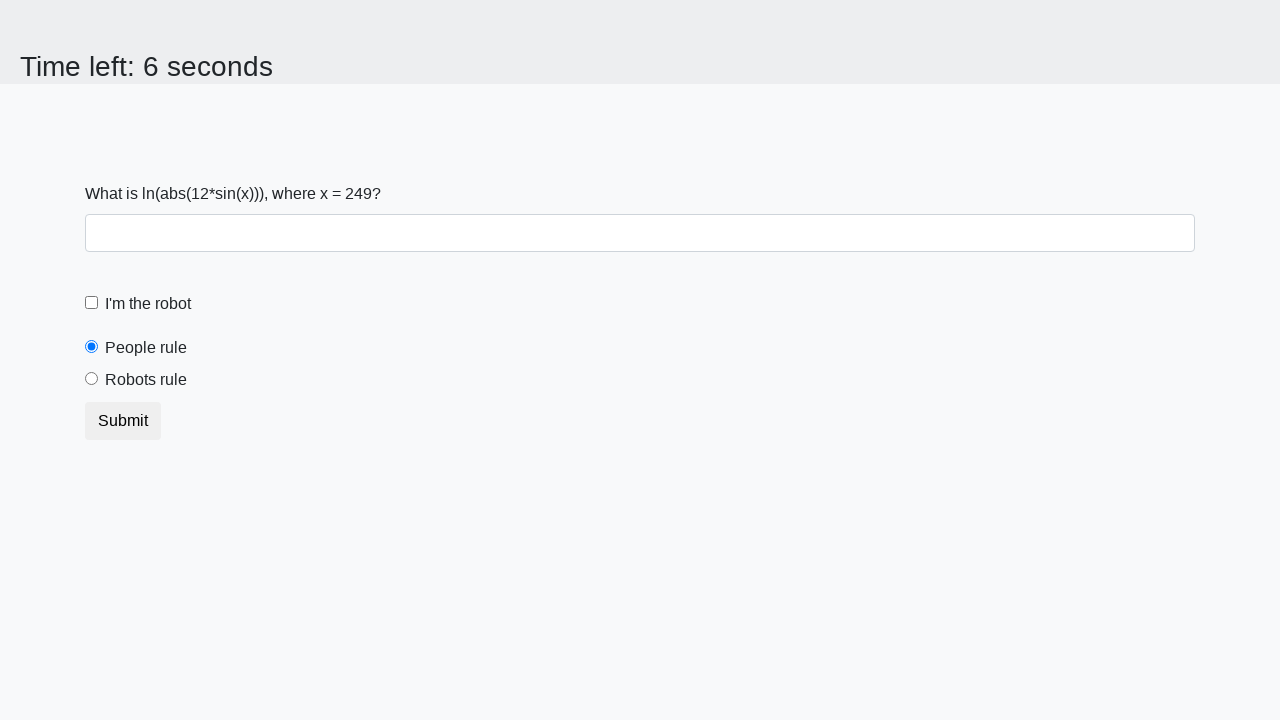

Extracted the x value from the input_value element
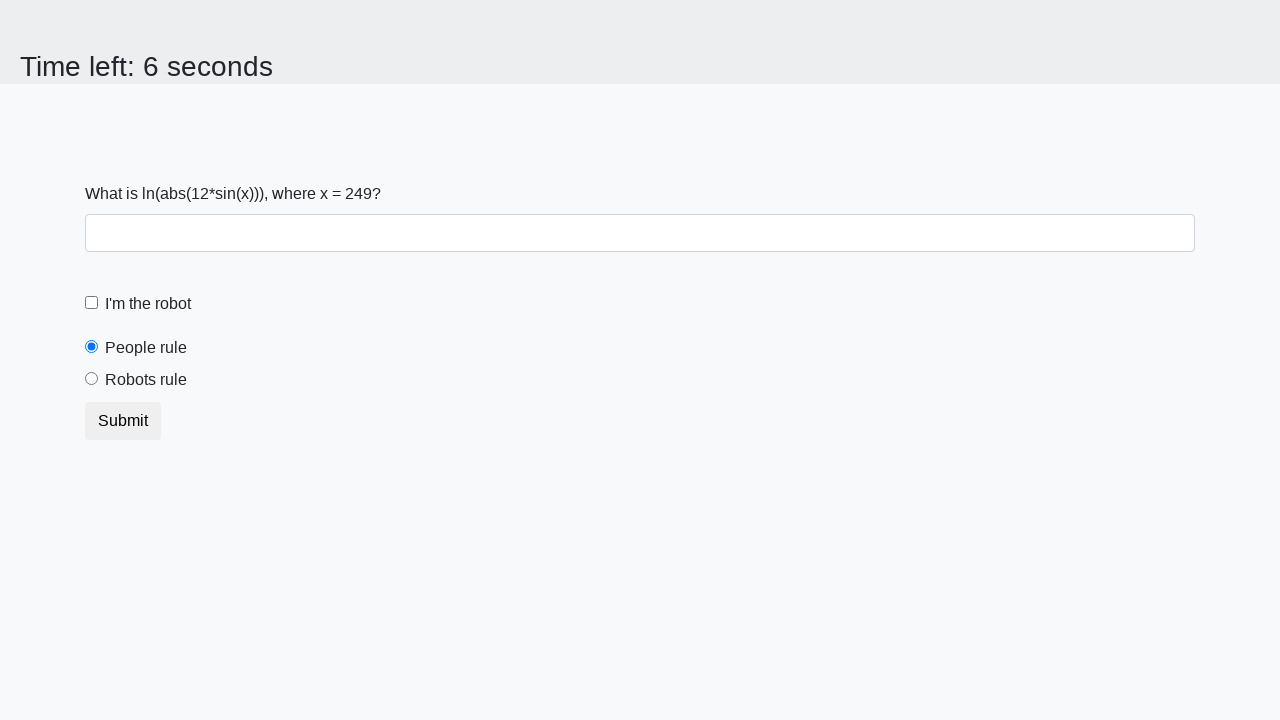

Calculated the math expression result: 2.1663022983118063
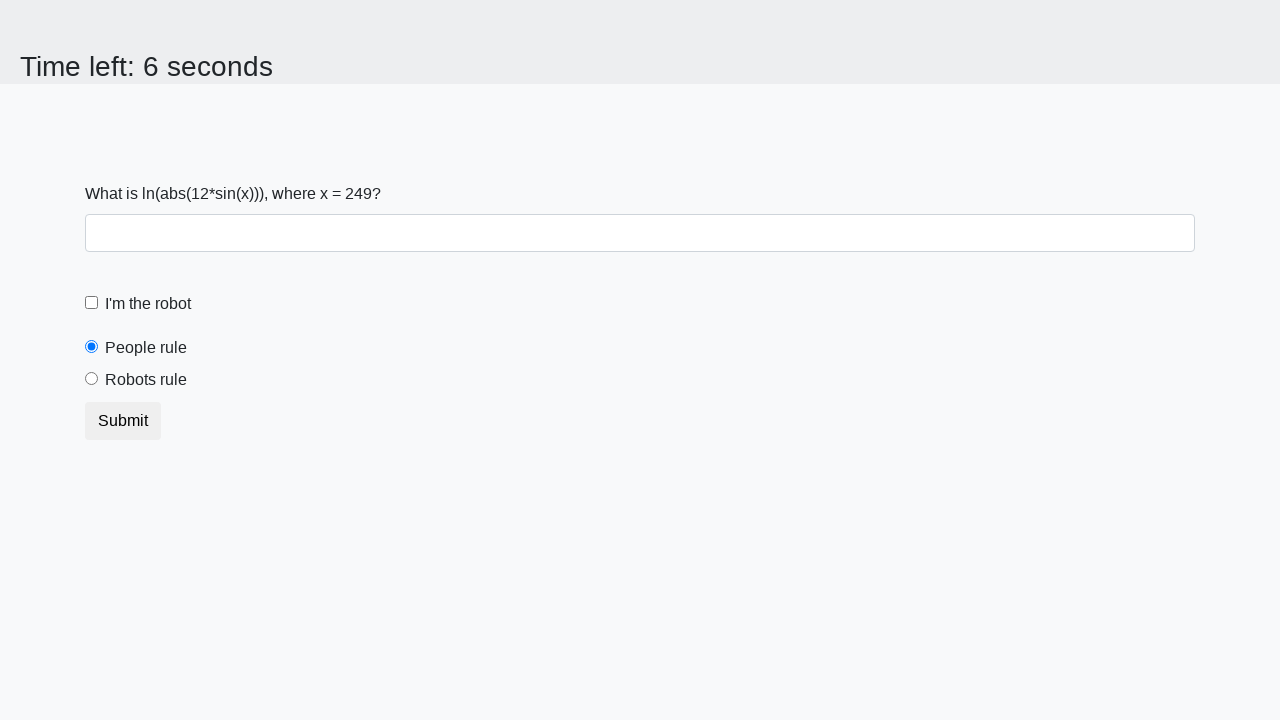

Filled the answer field with calculated value on #answer
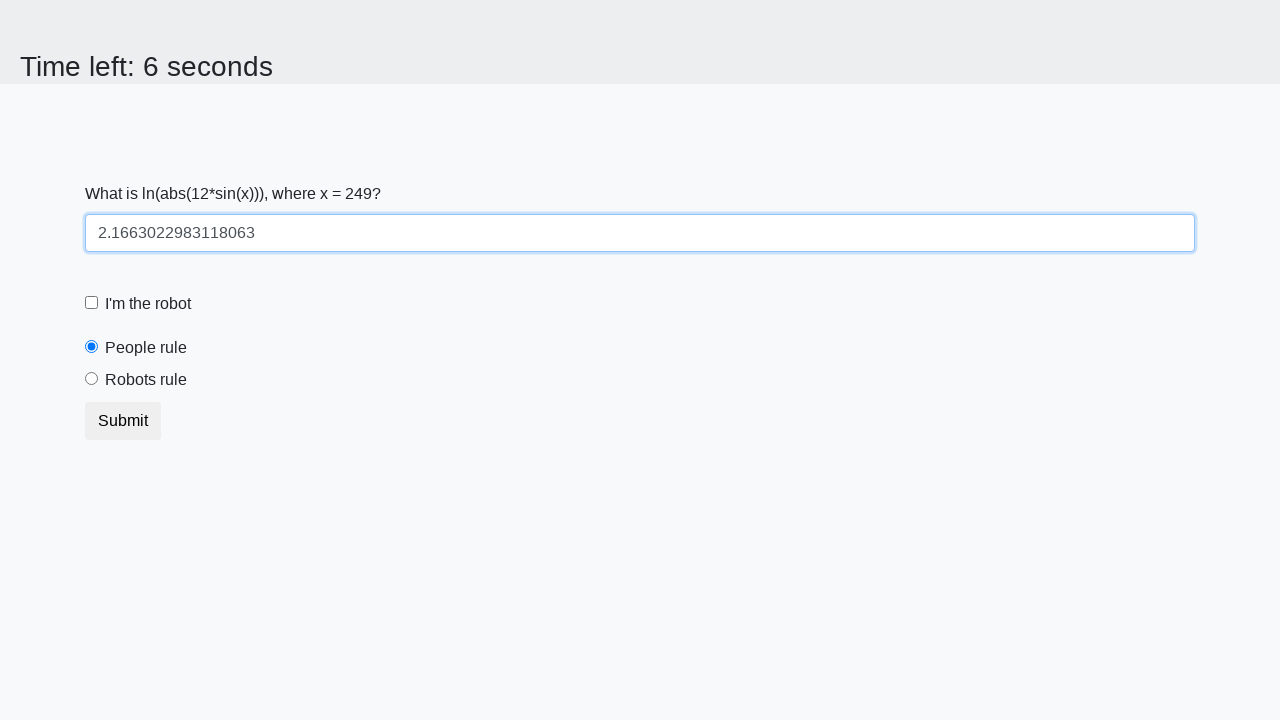

Clicked the robot checkbox at (92, 303) on #robotCheckbox
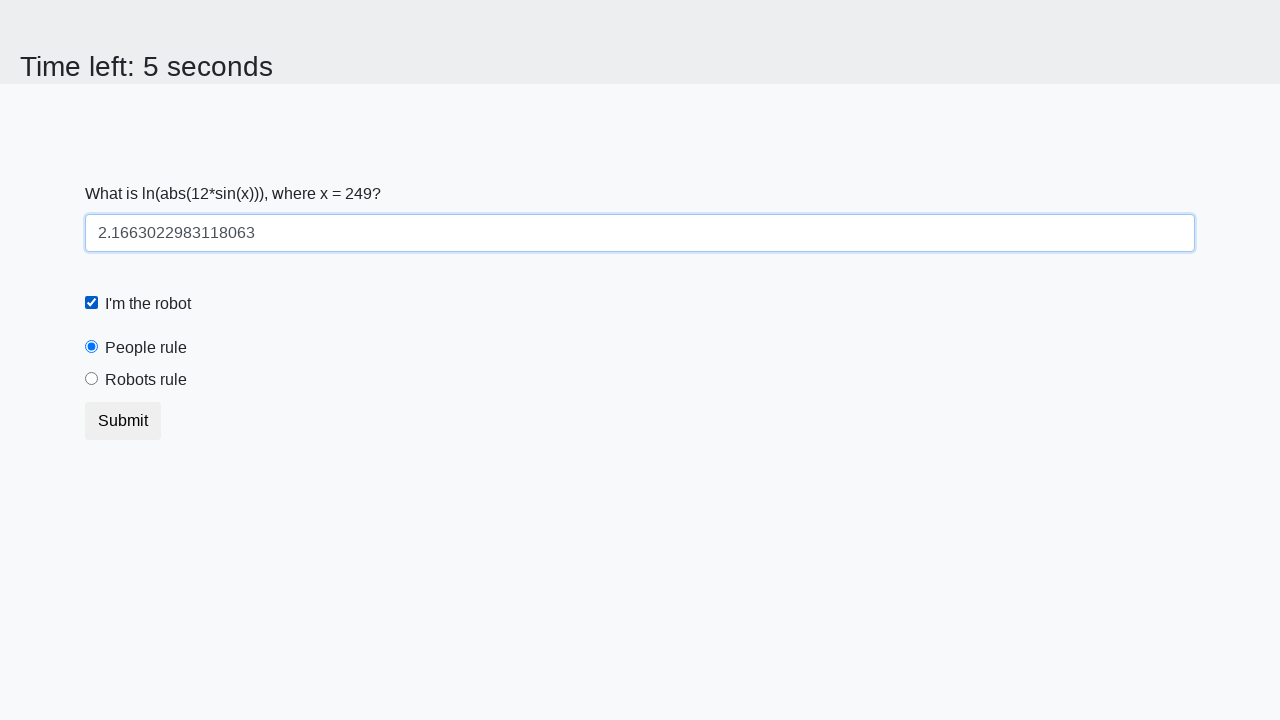

Selected the robots rule radio button at (92, 379) on #robotsRule
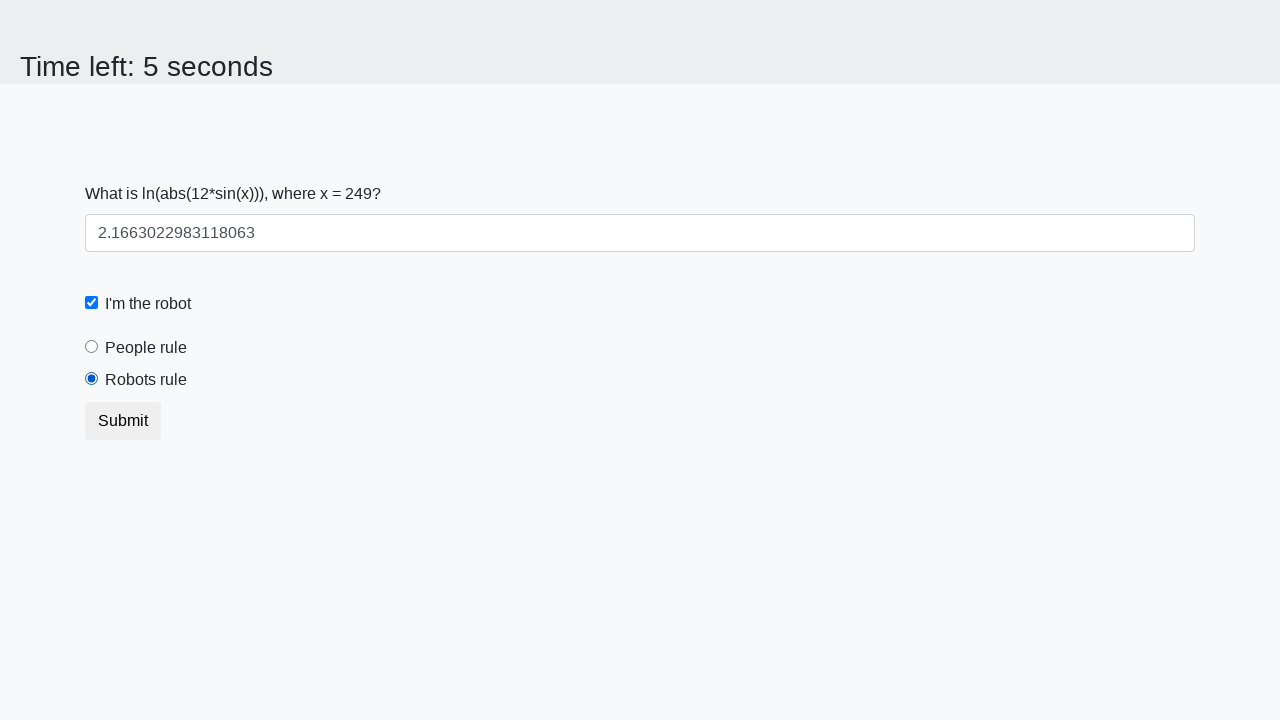

Clicked the submit button to submit the form at (123, 421) on button
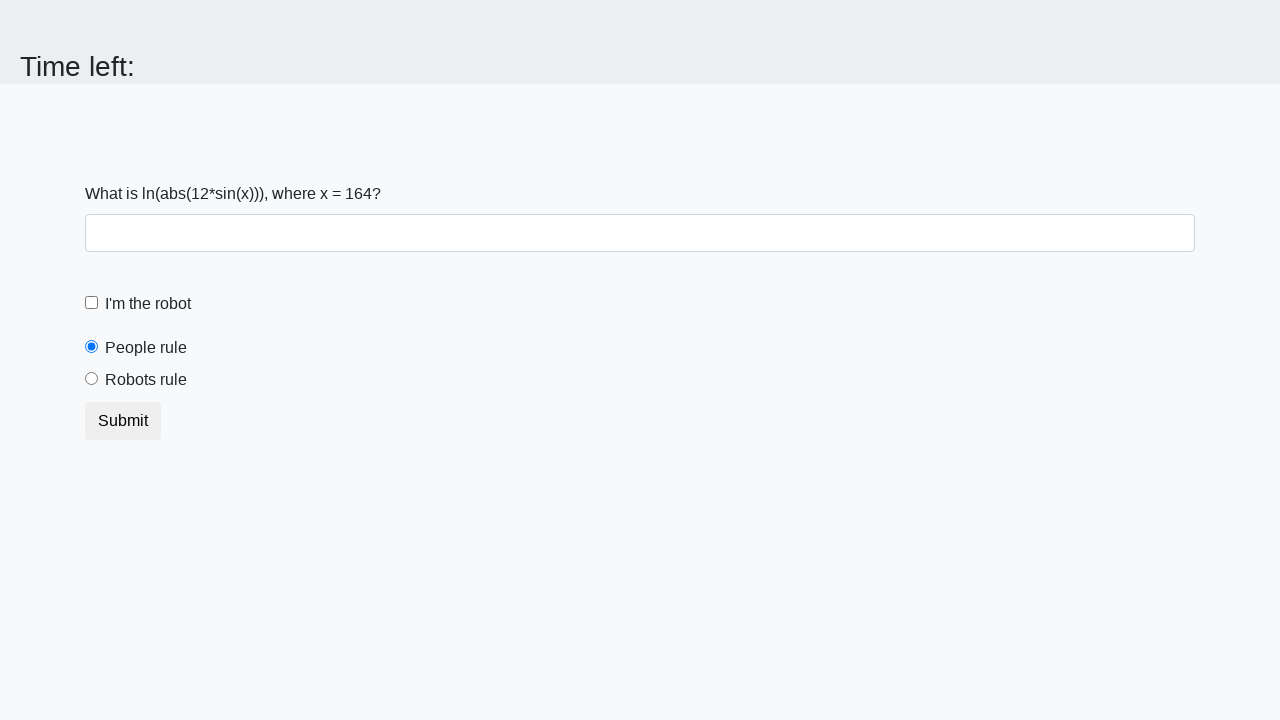

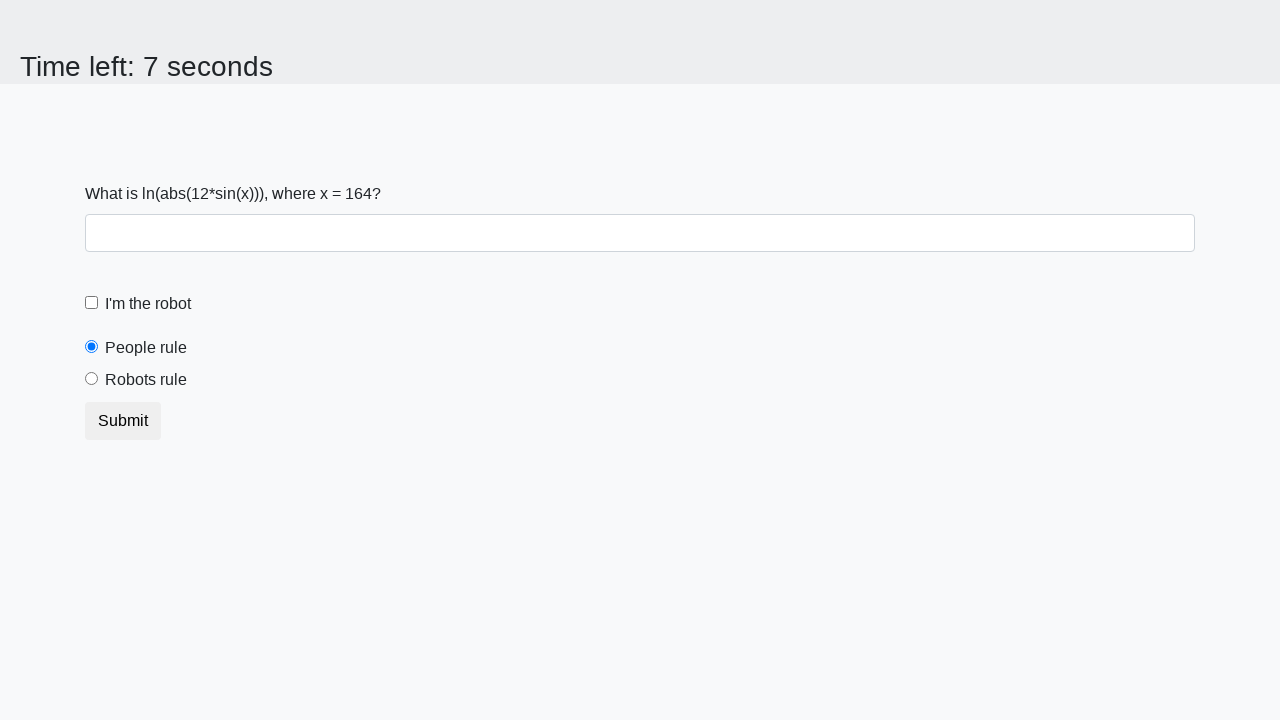